Simple test that navigates to the Flemish government website and maximizes the browser window.

Starting URL: https://www.vlaanderen.be/

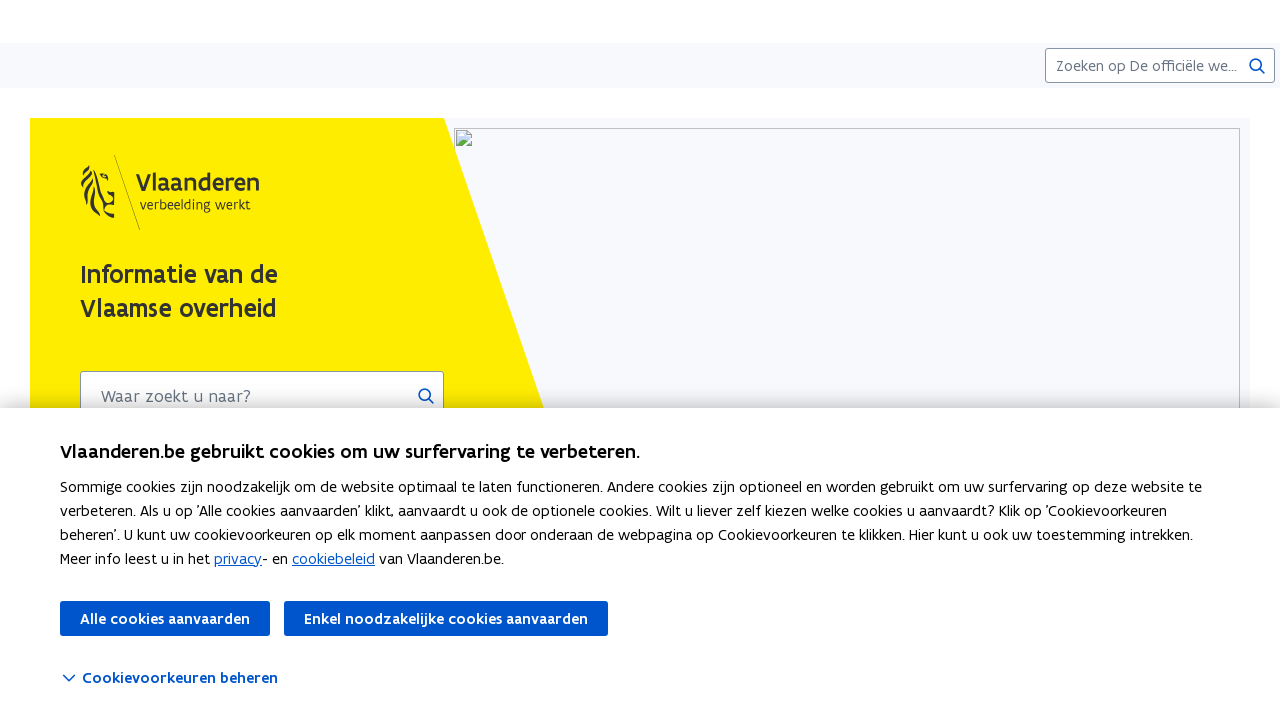

Waited for Flemish government website to load DOM content
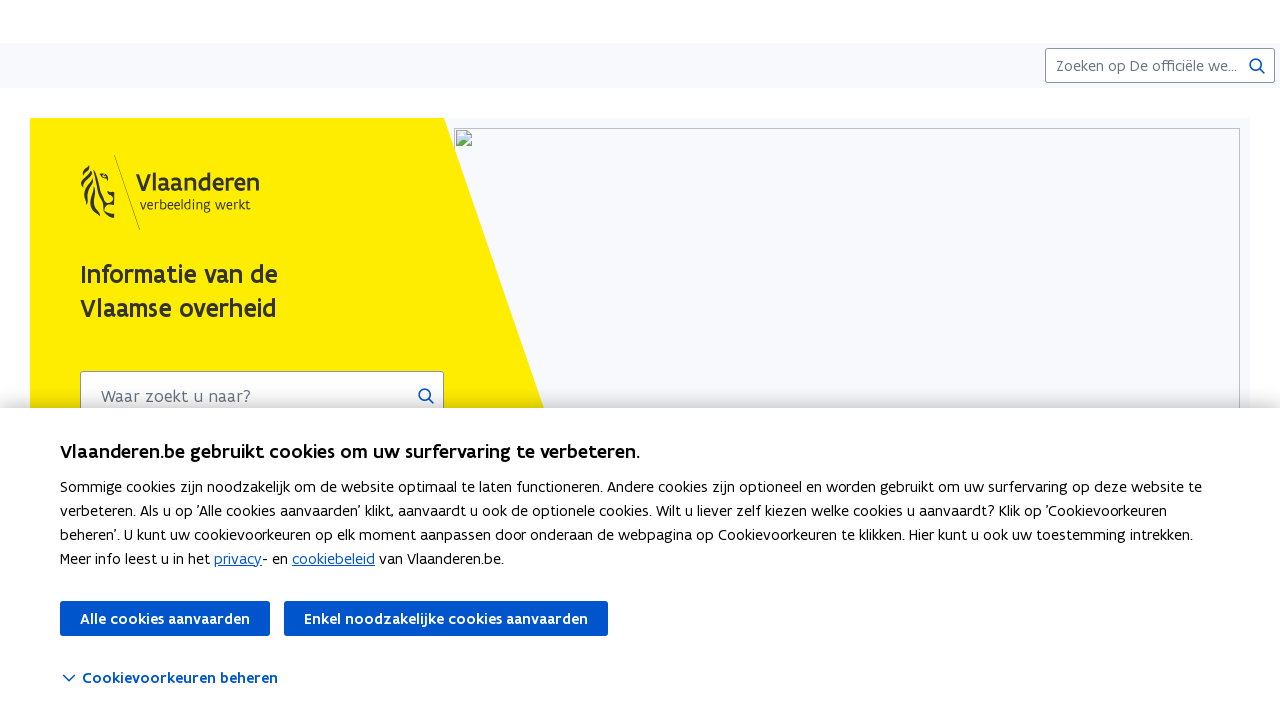

Maximized browser window to 1920x1080
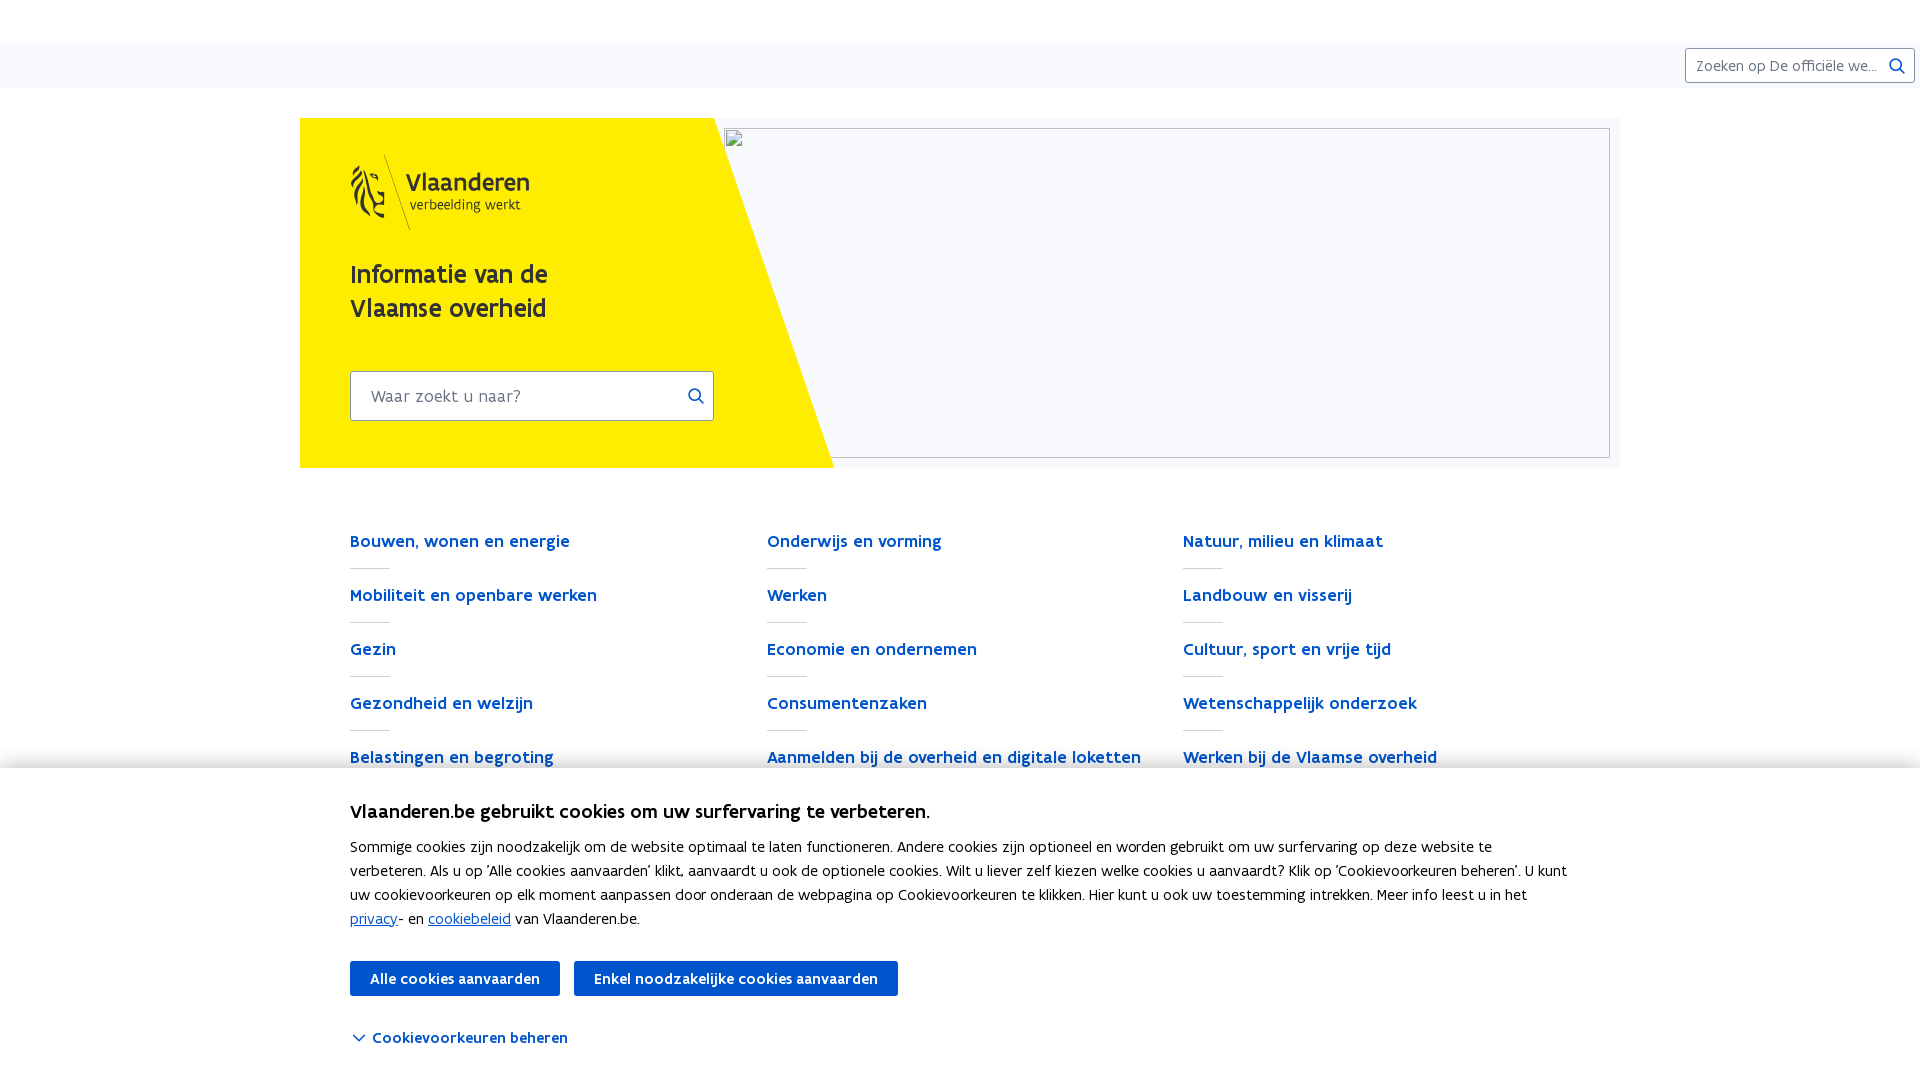

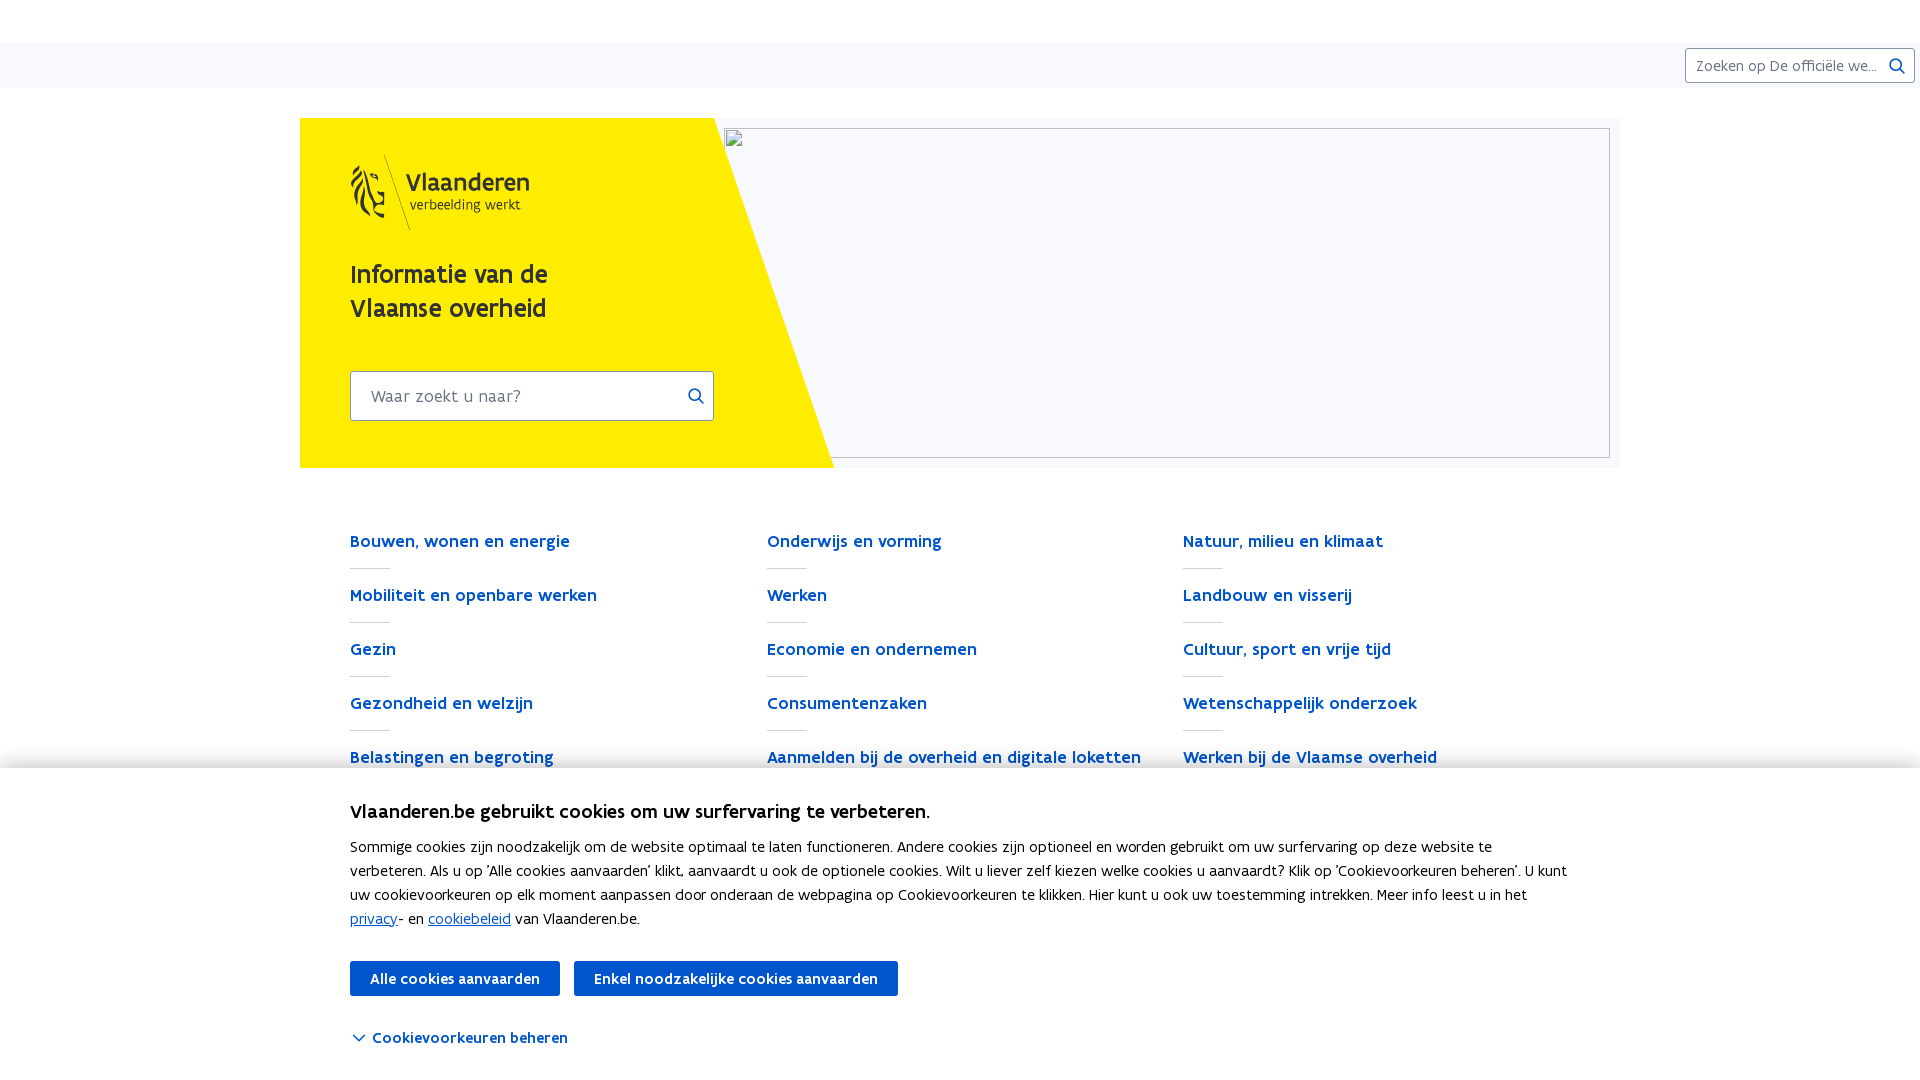